Navigates to the DemoQA text box page and fills in the username field with a name

Starting URL: https://demoqa.com/text-box

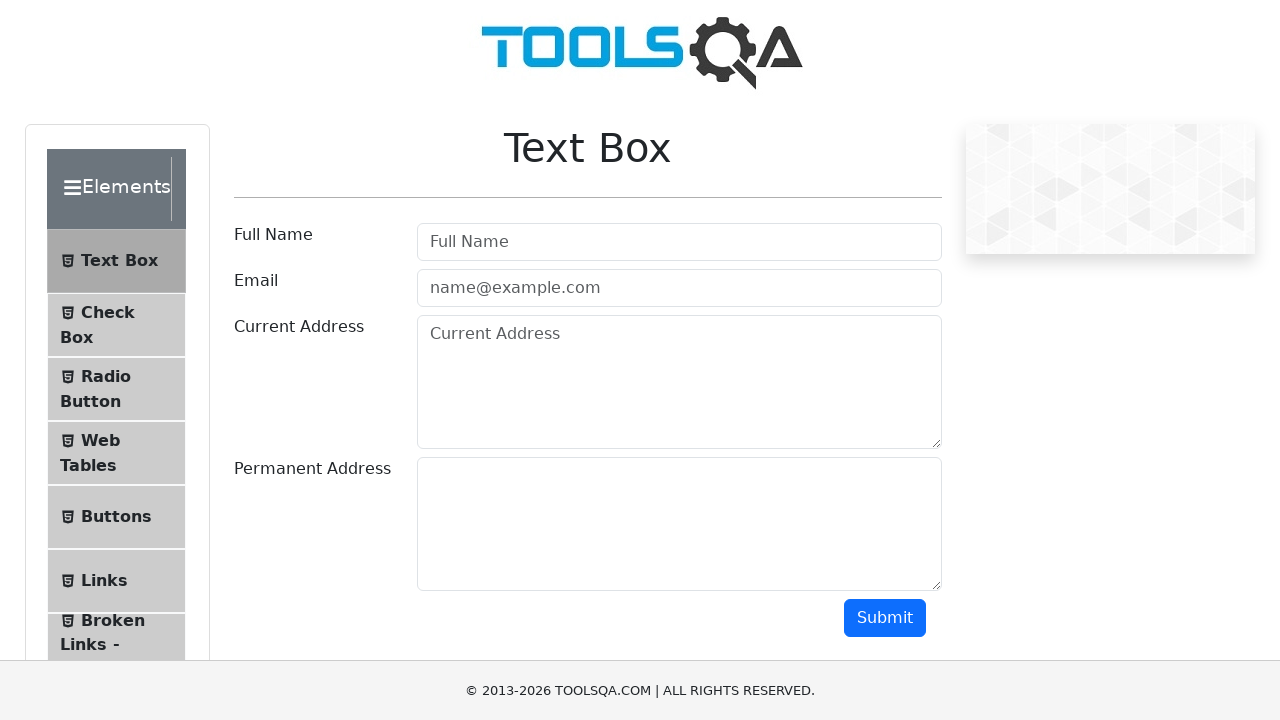

Navigated to DemoQA text box page
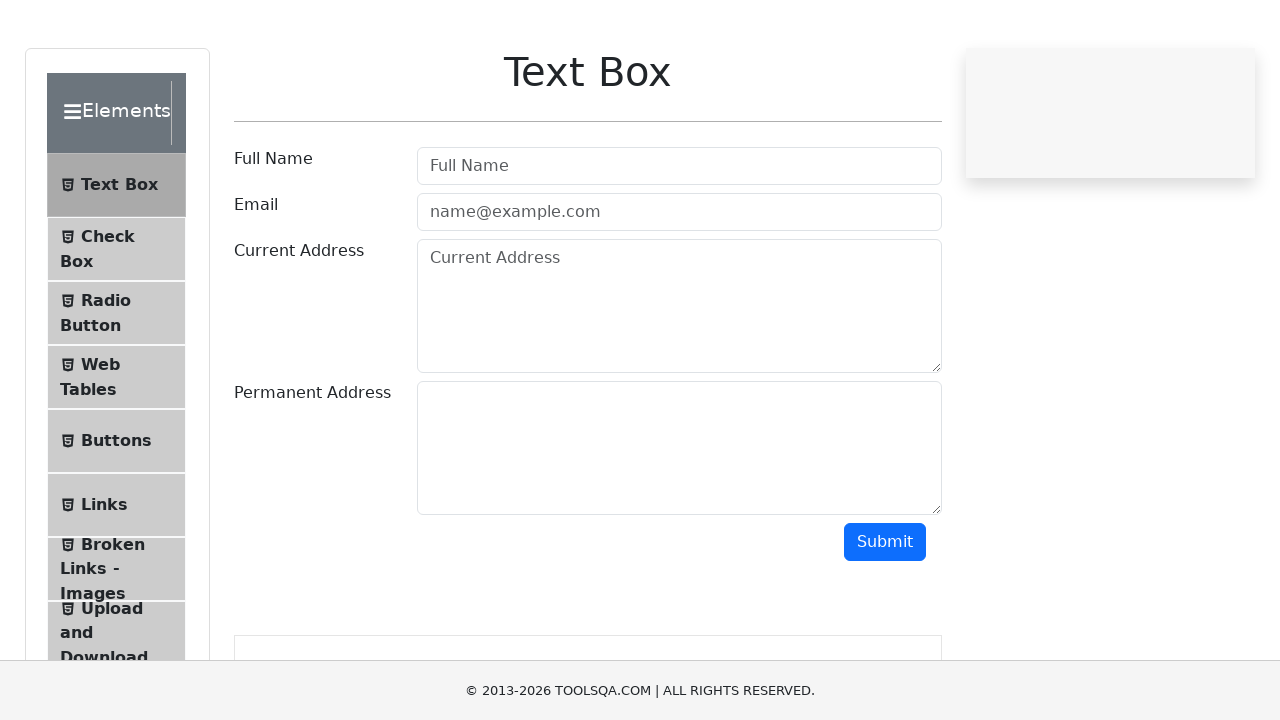

Filled username field with 'John Smith' on #userName
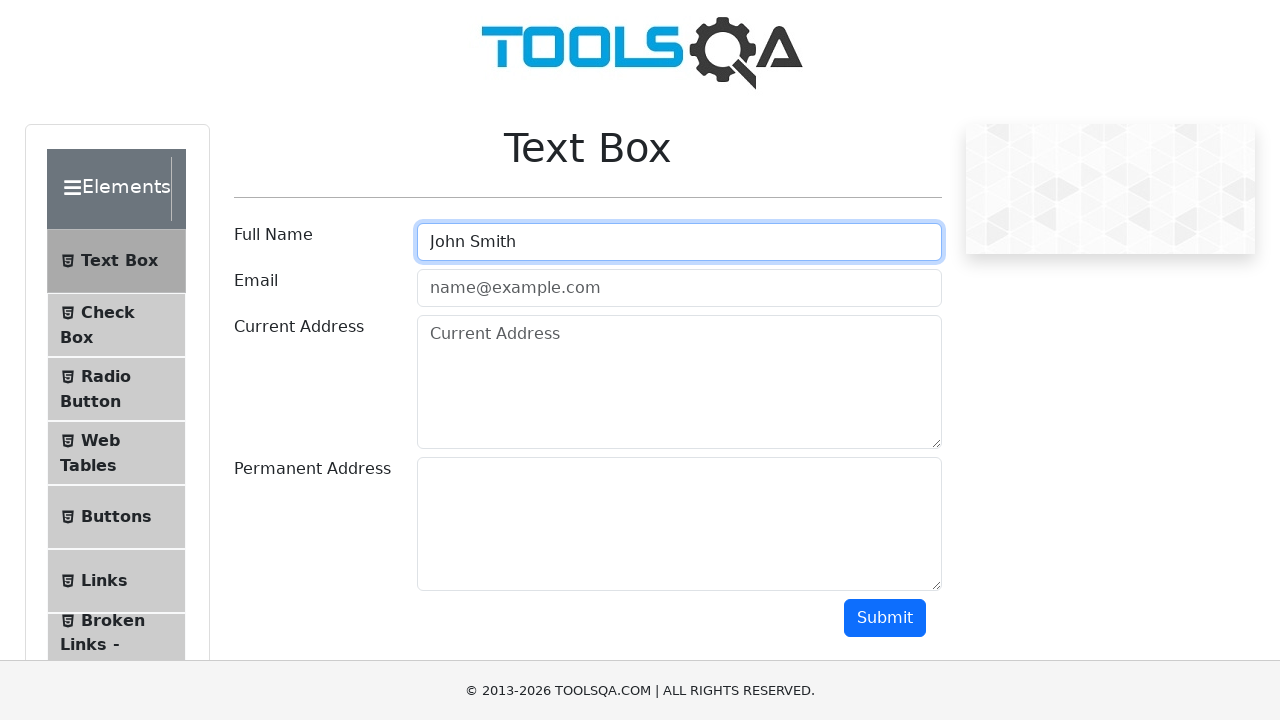

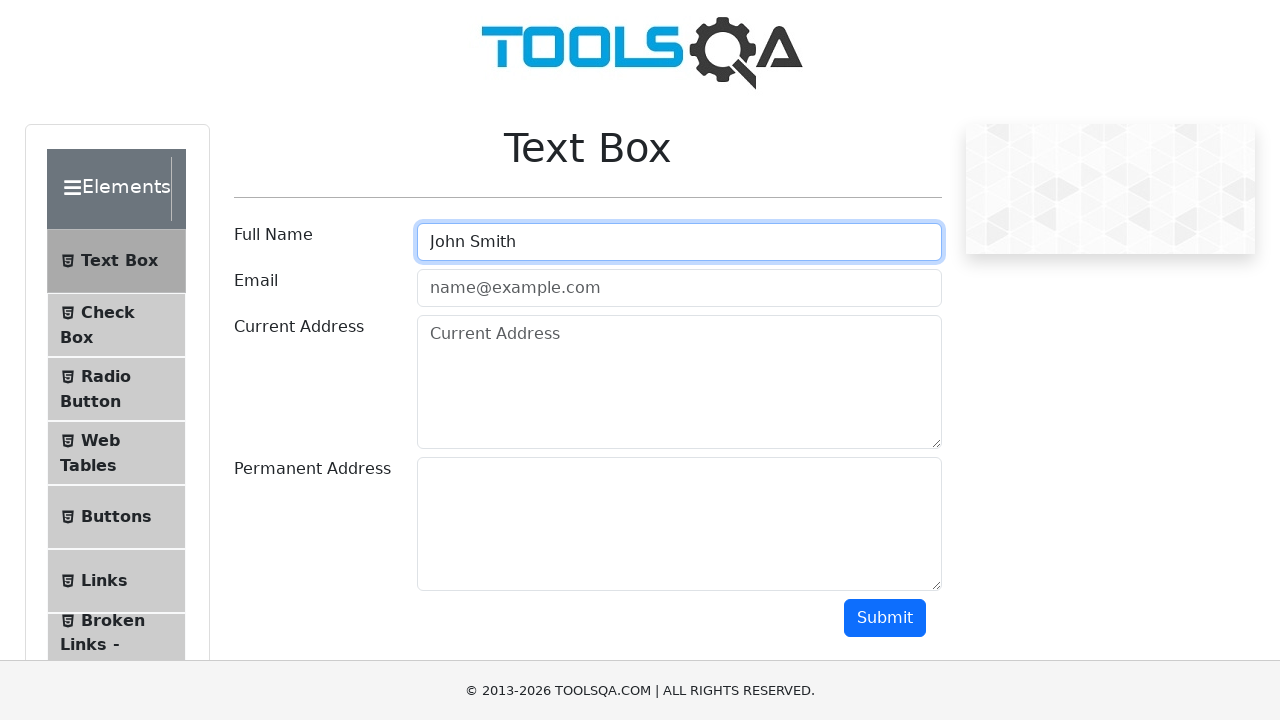